Tests radio button functionality by clicking the 'Yes' radio button option

Starting URL: https://demoqa.com/radio-button

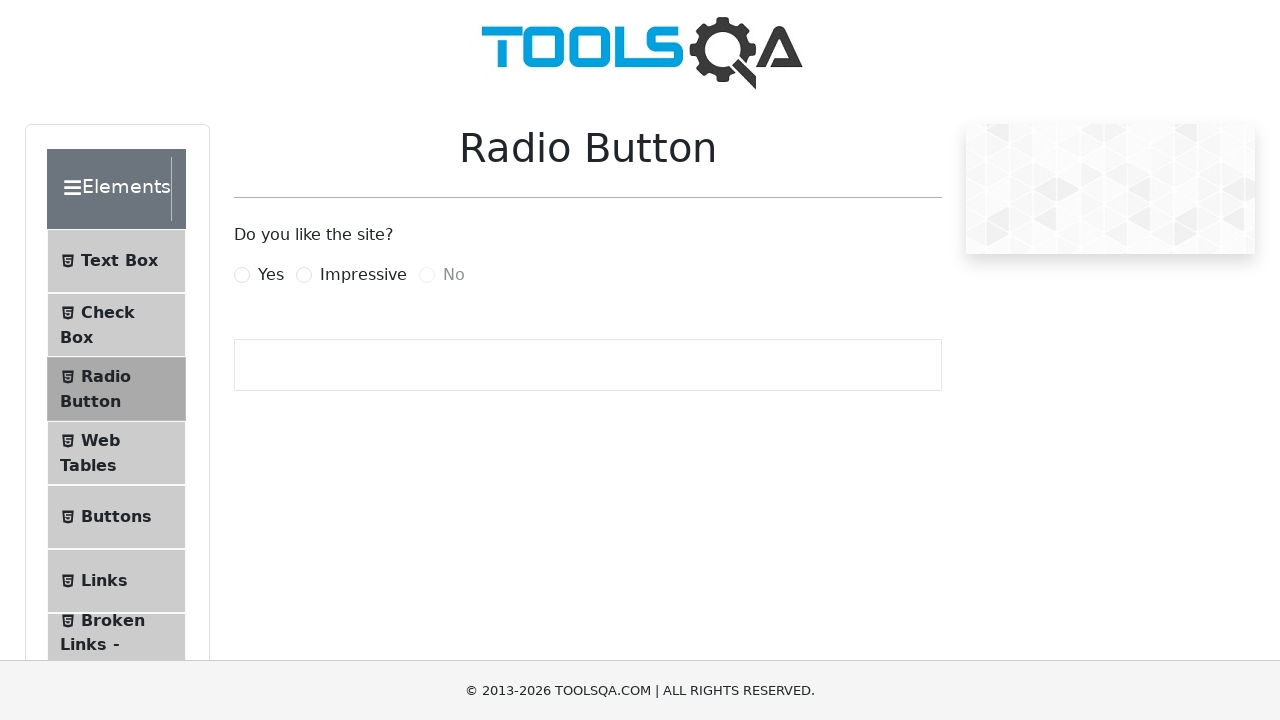

Clicked the 'Yes' radio button option at (271, 275) on label[for='yesRadio']
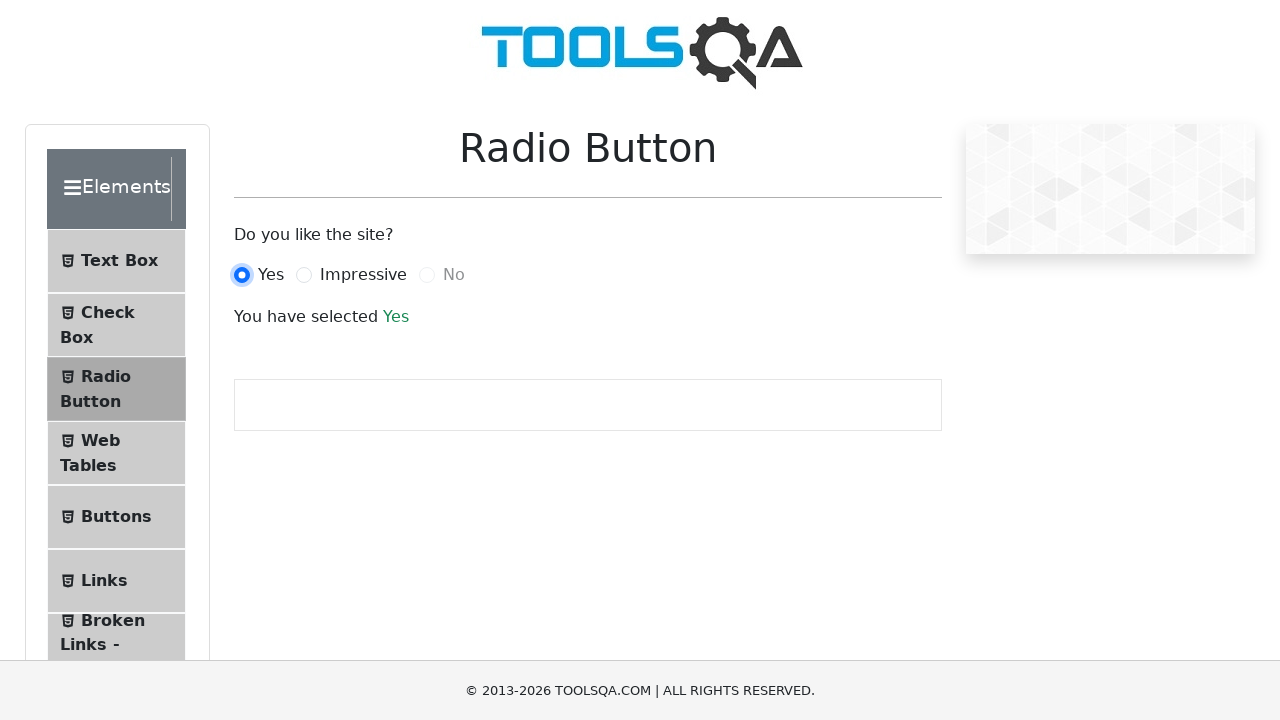

Selection confirmation message appeared
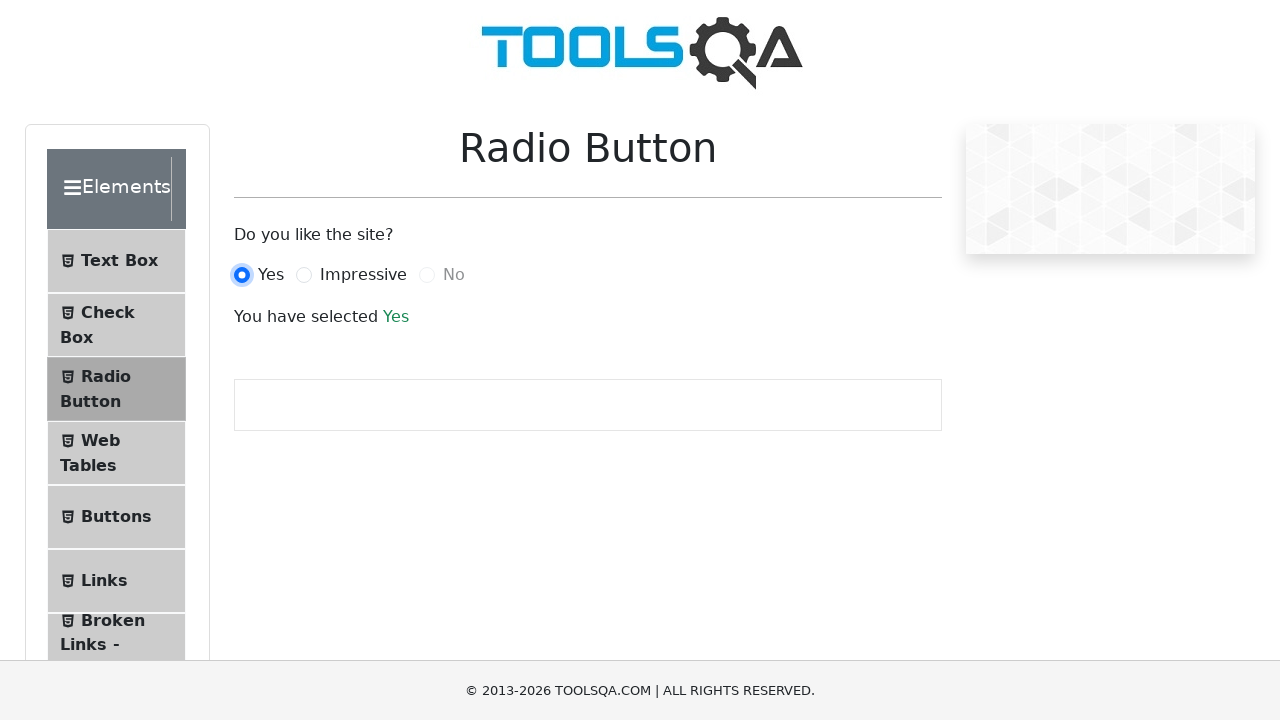

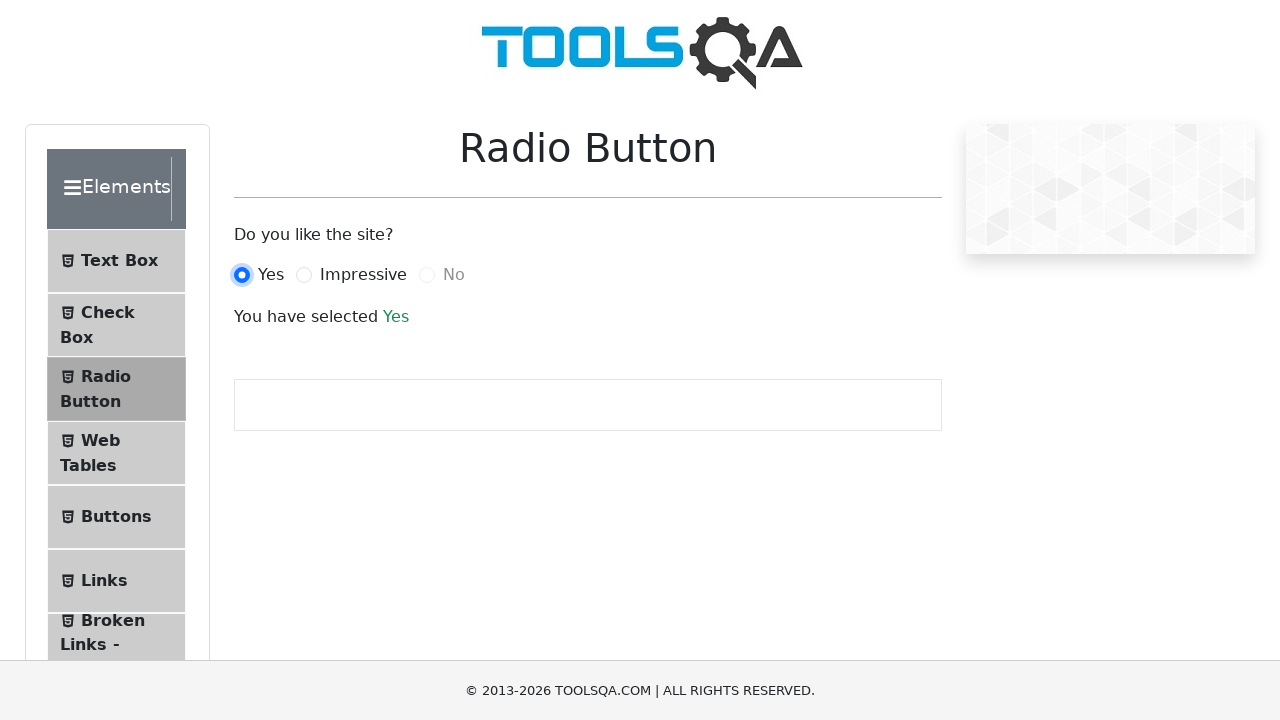